Tests modal dialog functionality by clicking a button to open a modal, then using JavaScript to click the close button to dismiss it.

Starting URL: https://formy-project.herokuapp.com/modal

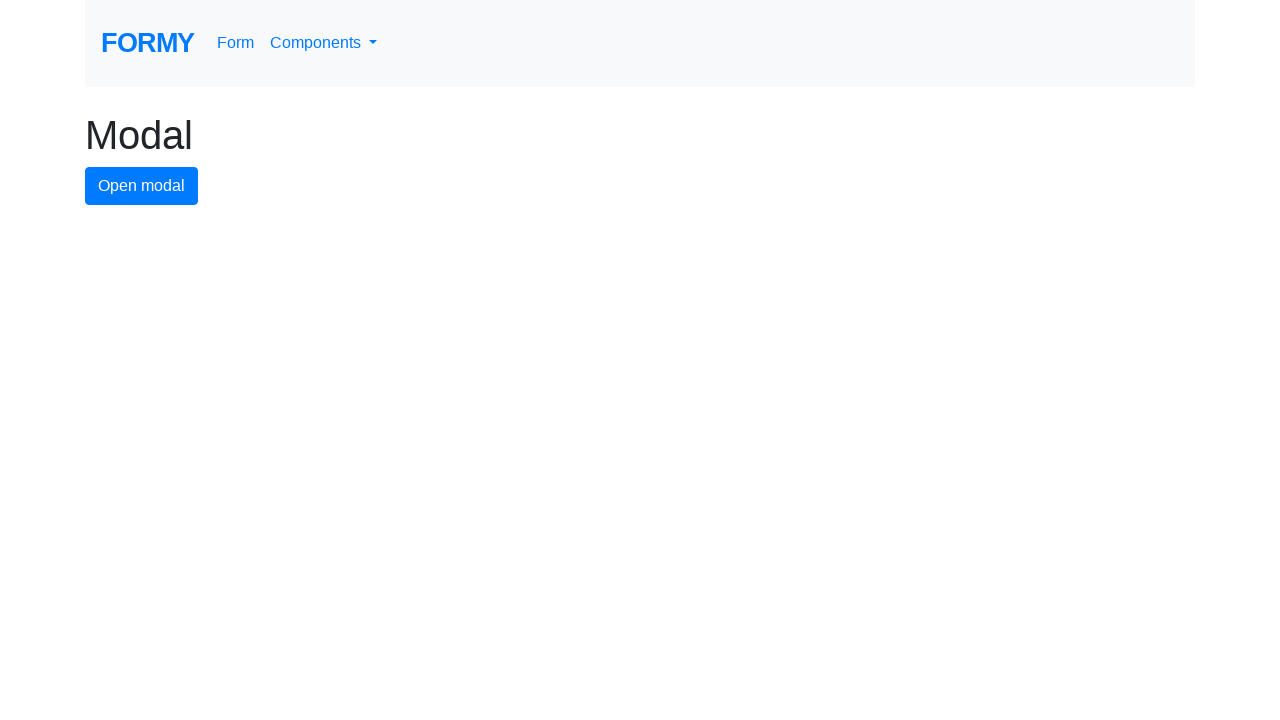

Clicked button to open modal dialog at (142, 186) on #modal-button
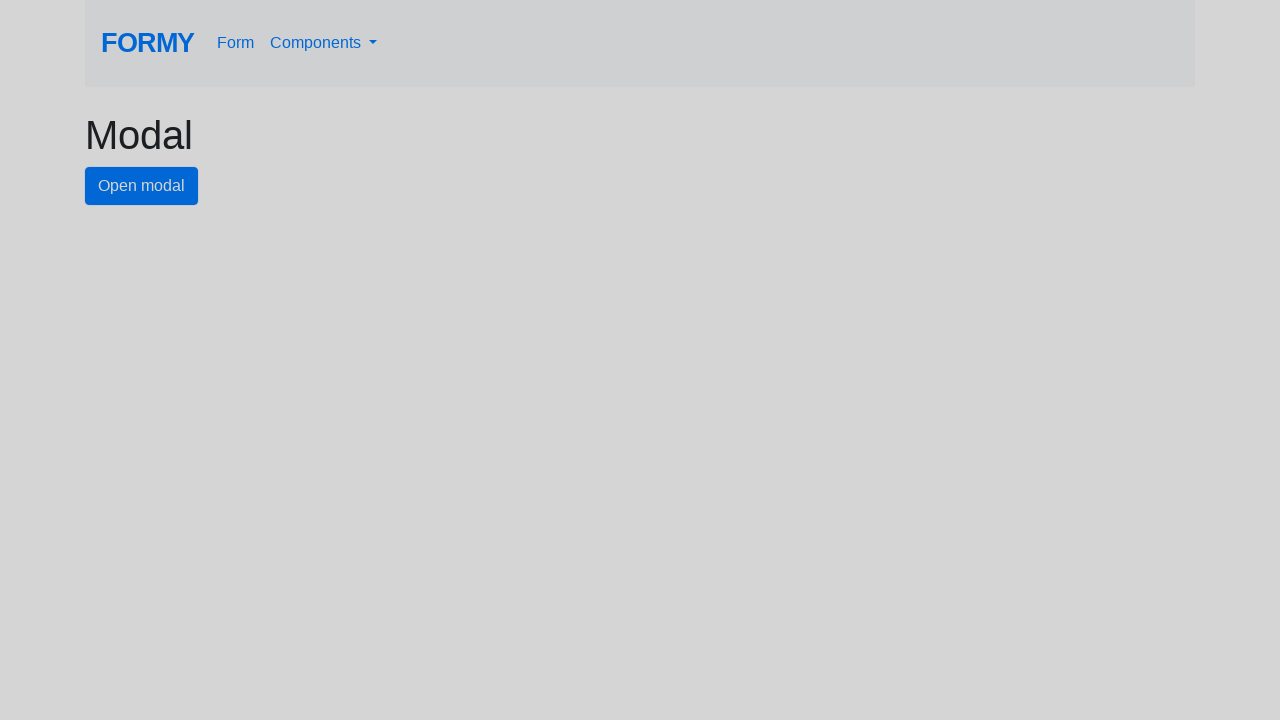

Waited for modal to appear
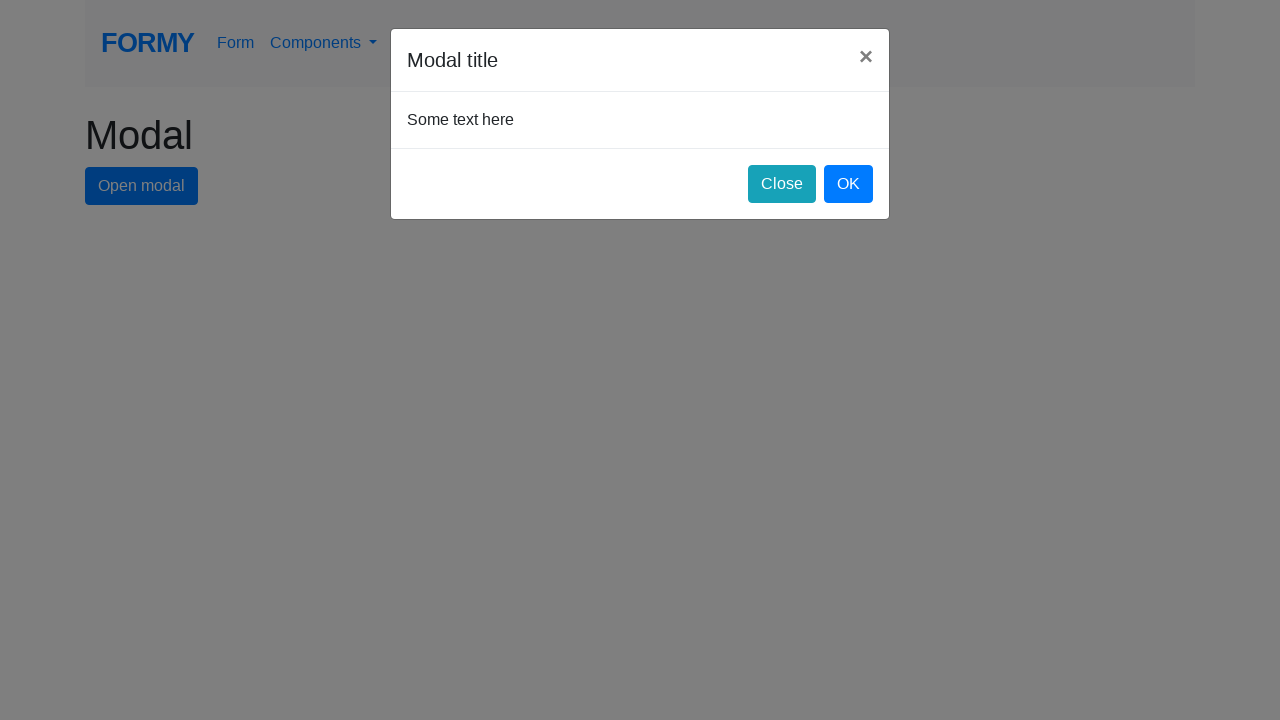

Executed JavaScript to click the close button and dismiss modal
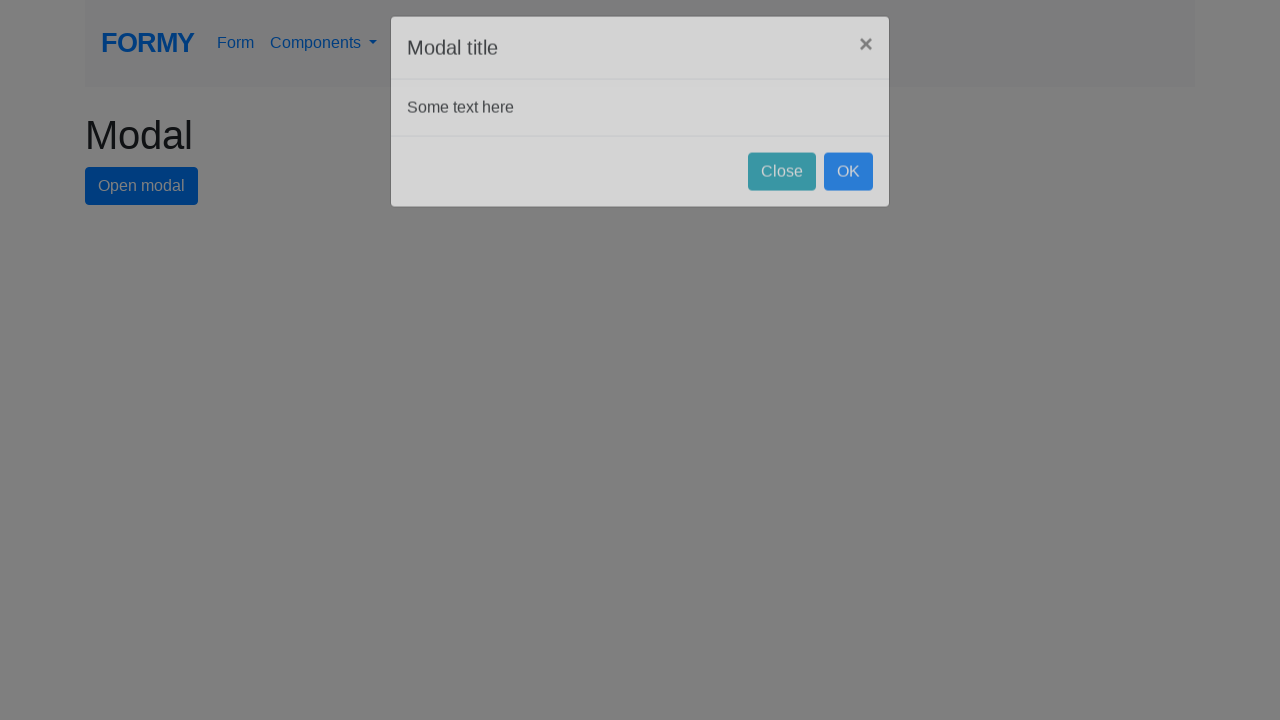

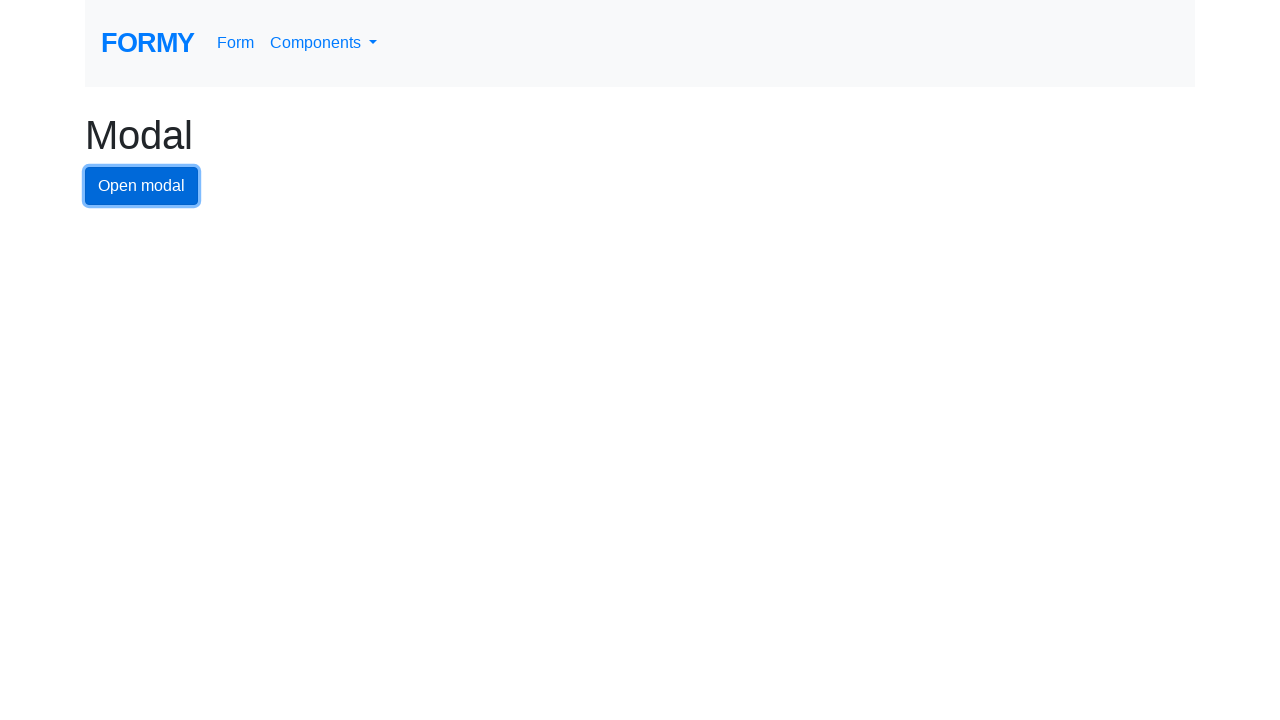